Tests a text box form by filling name, email, and address fields, using keyboard shortcuts to copy current address to permanent address field, and submitting the form

Starting URL: https://demoqa.com/text-box

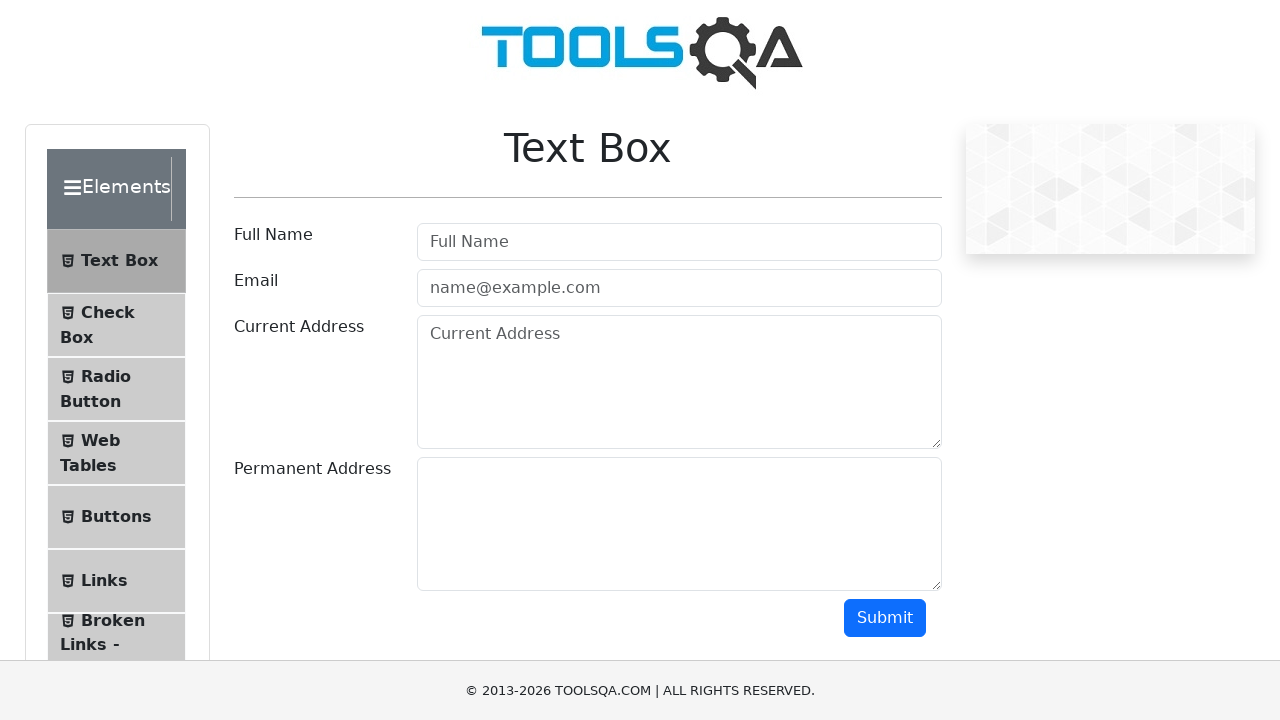

Filled name field with 'akash' on //*[contains(@placeholder,'Full Nam')]
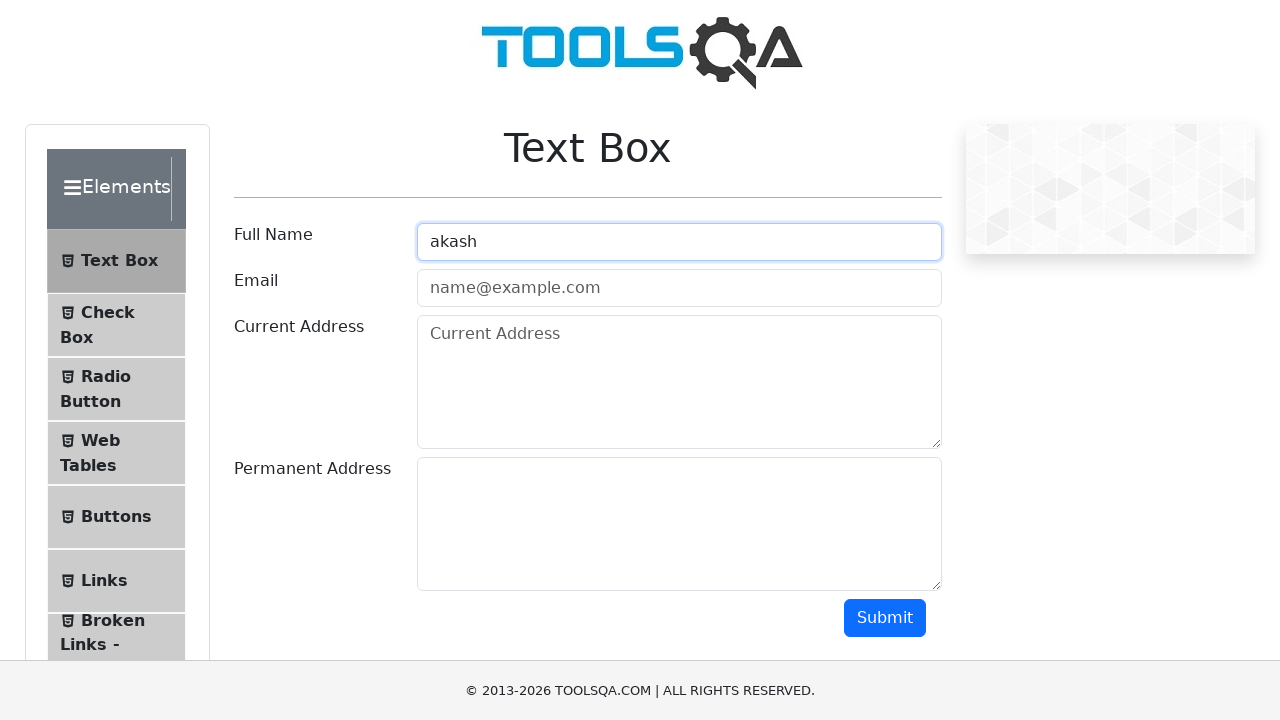

Filled email field with 'abc@gmail.com' on //input[@placeholder='name@example.com']
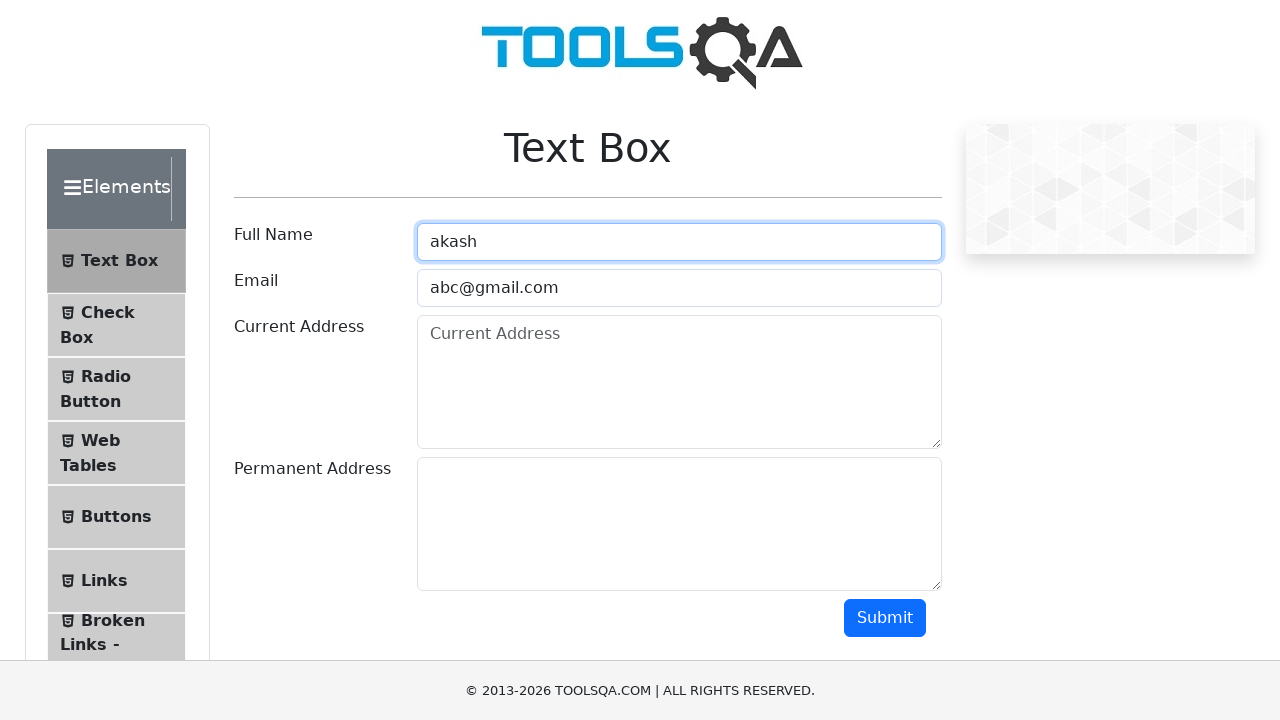

Filled current address field with 'karvenagar pune' on textarea[id*='currentAddre']
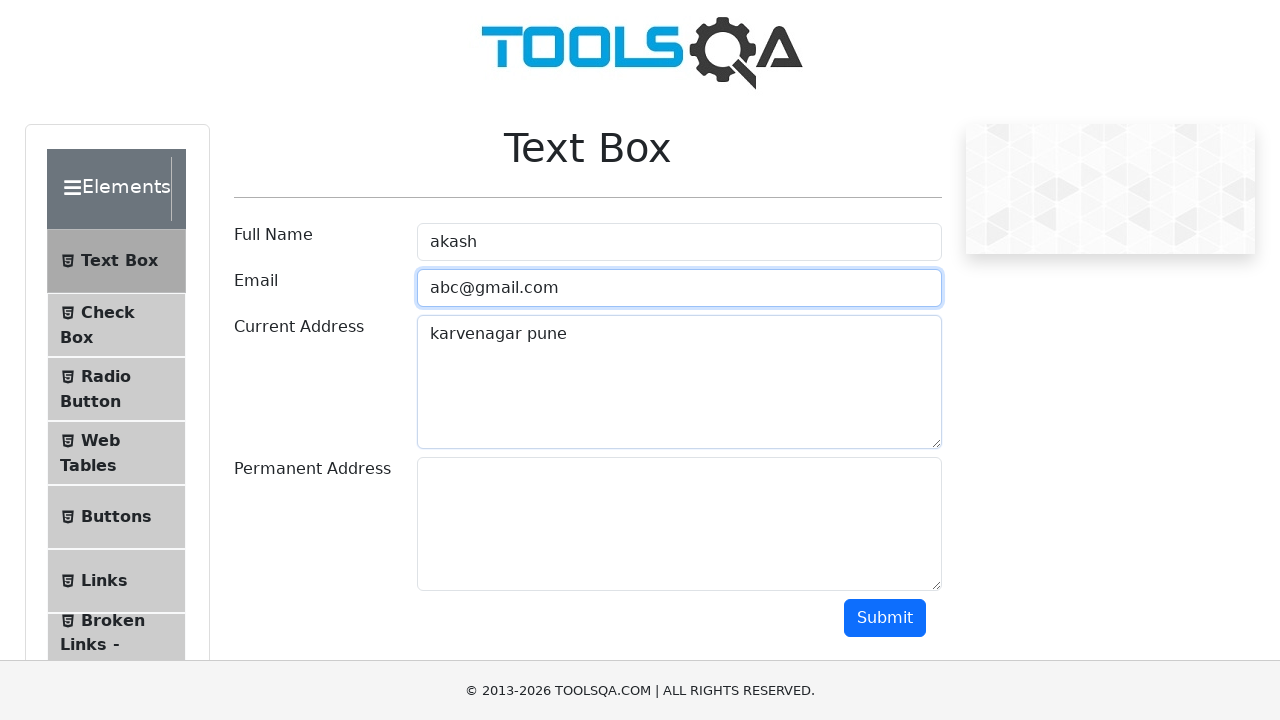

Selected all text in current address field using Ctrl+A
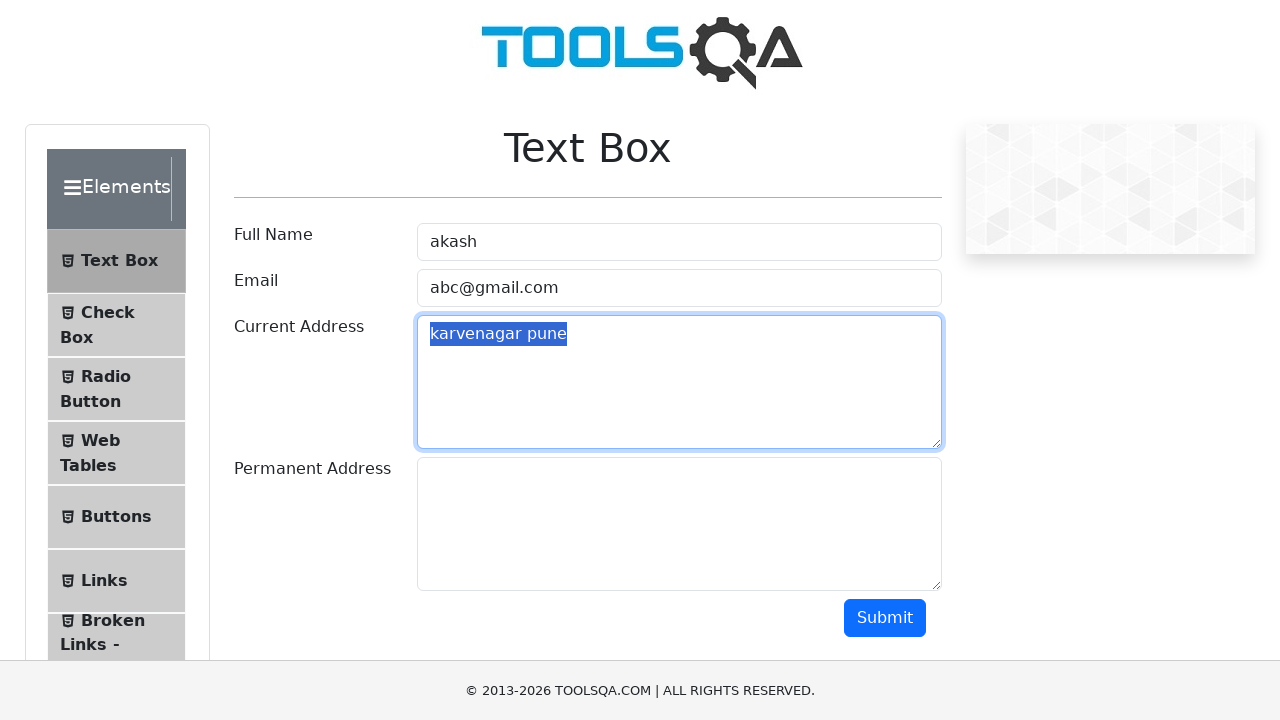

Copied selected text using Ctrl+C
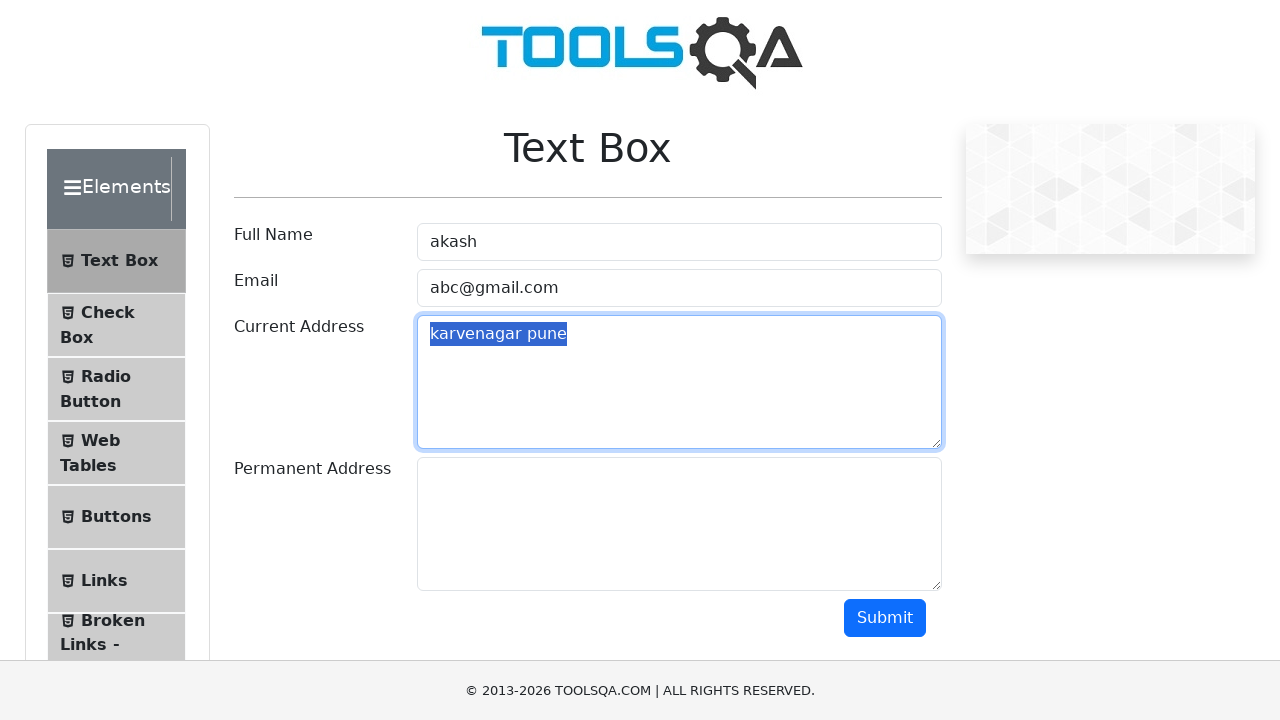

Moved to permanent address field using Tab
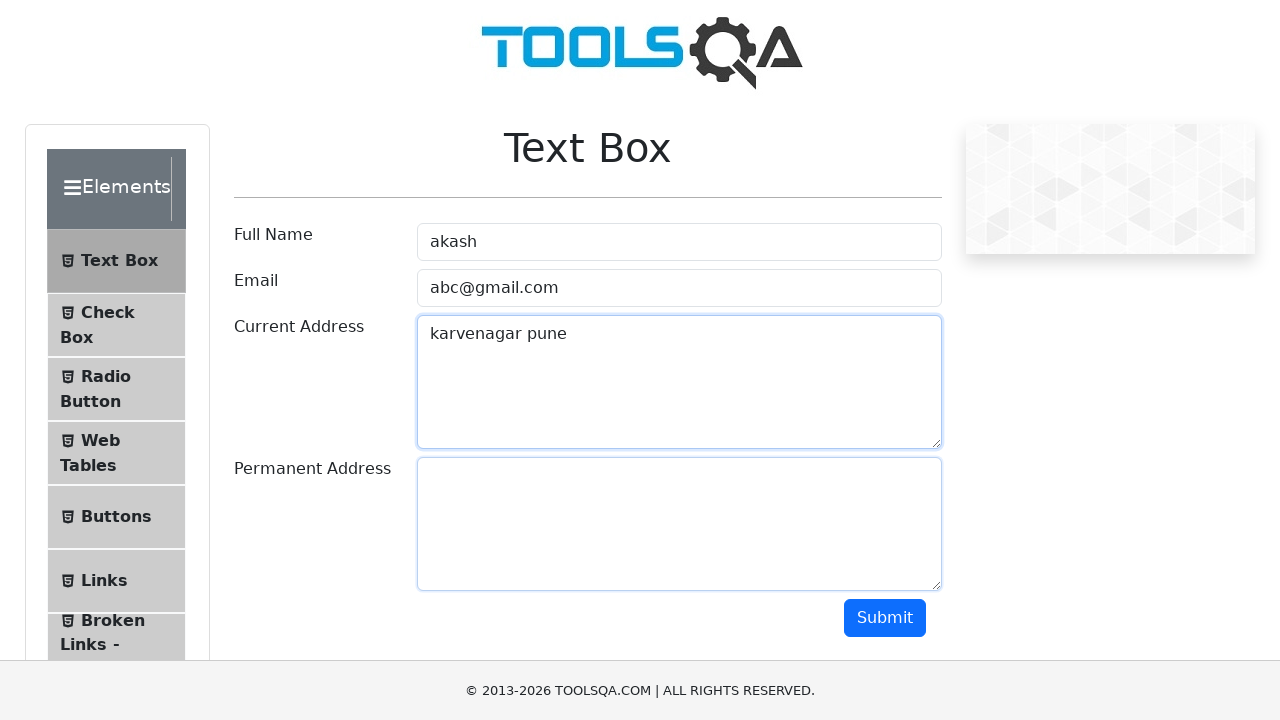

Pasted copied address text using Ctrl+V
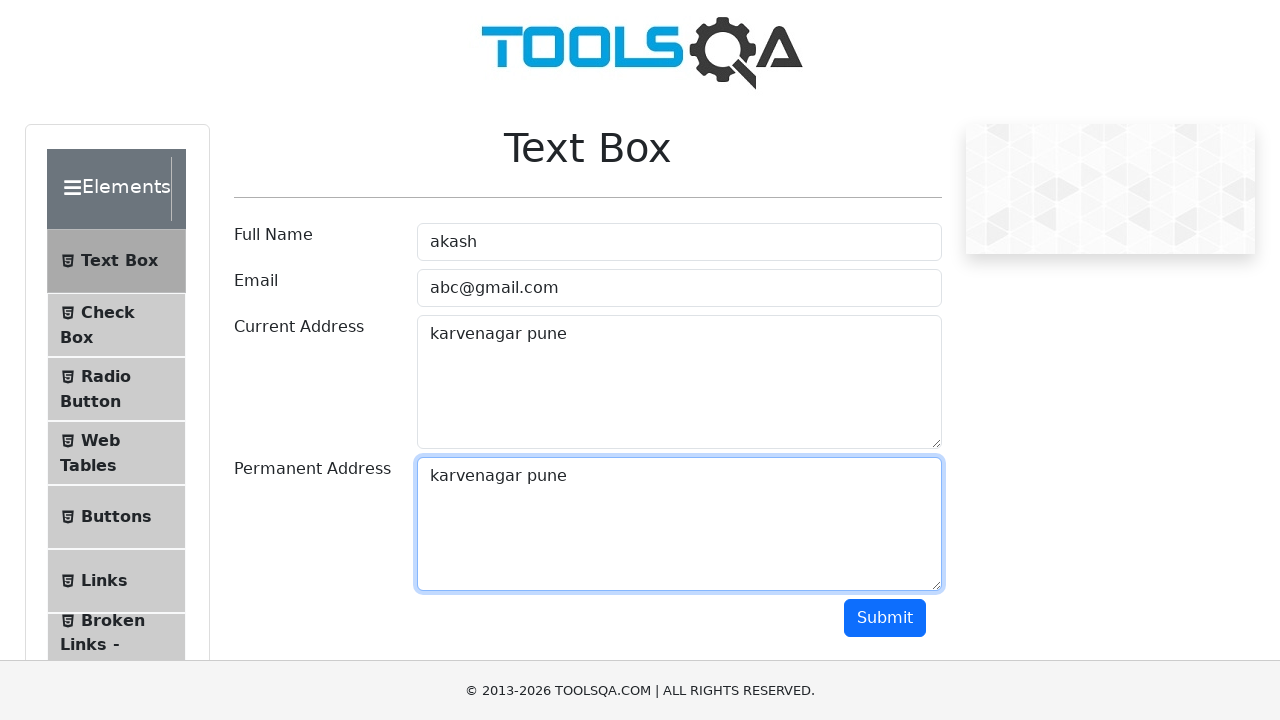

Removed 1 character from permanent address using Backspace
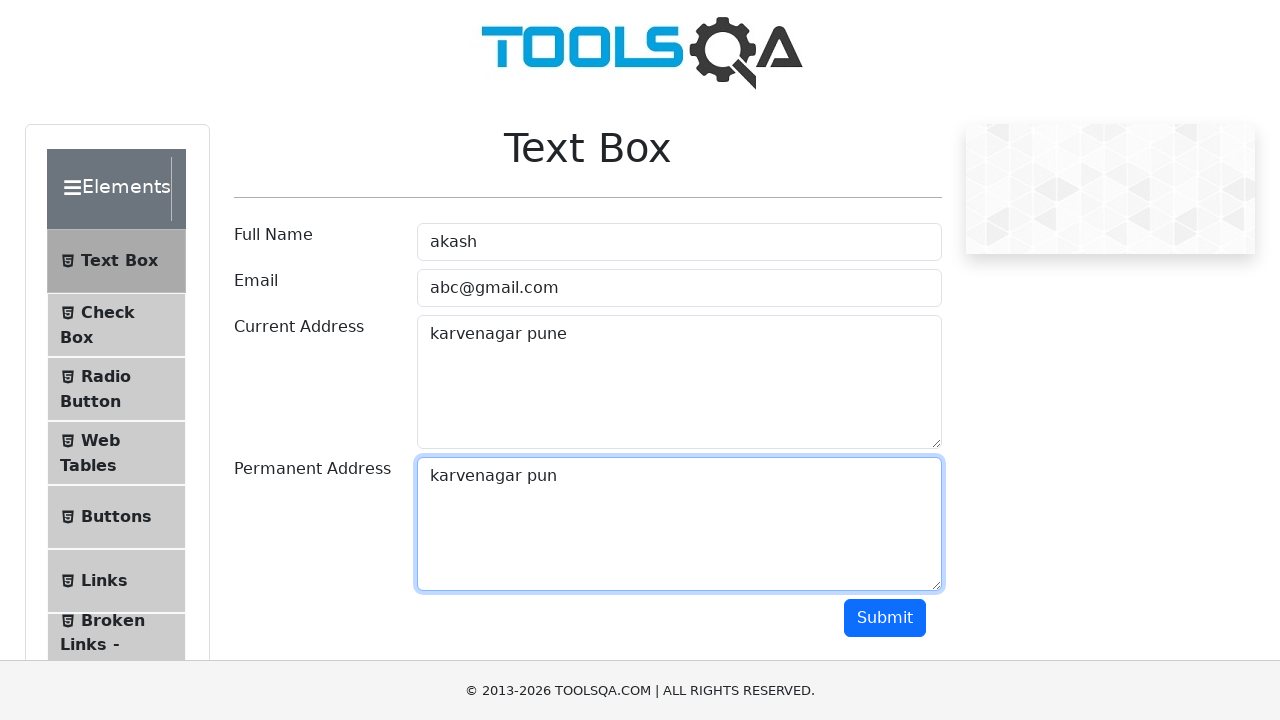

Removed 2nd character from permanent address using Backspace
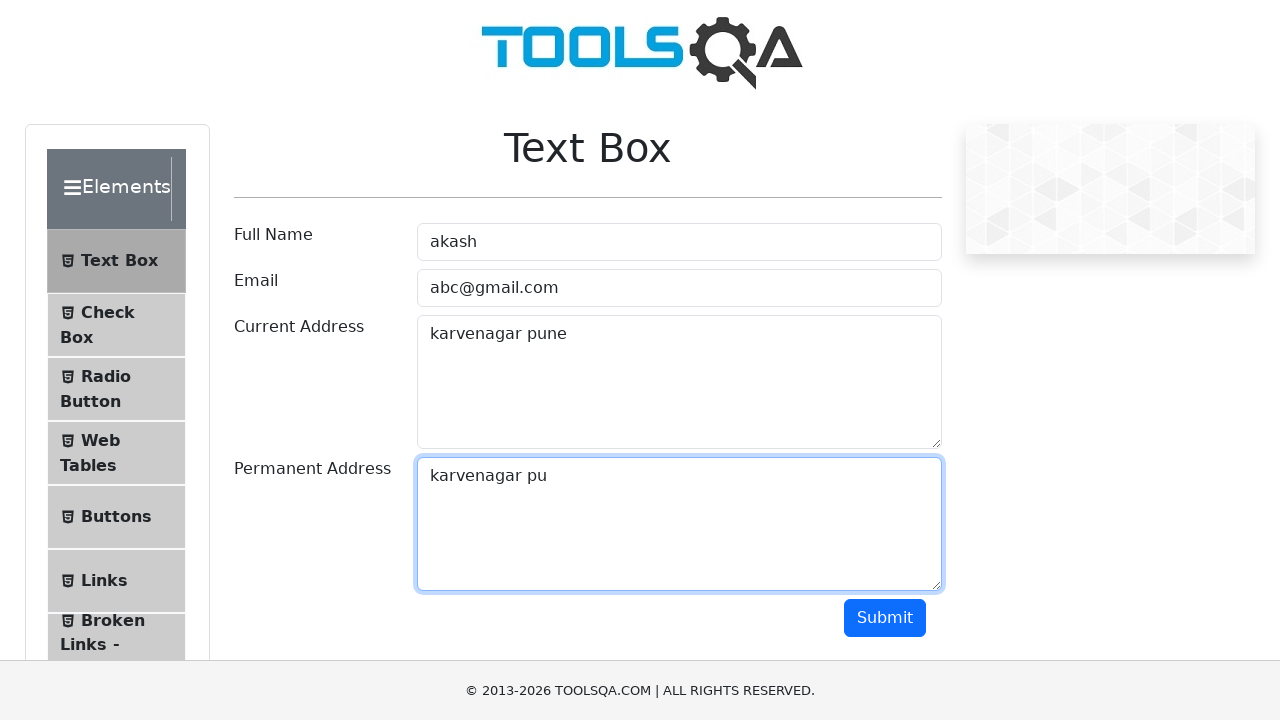

Removed 3rd character from permanent address using Backspace
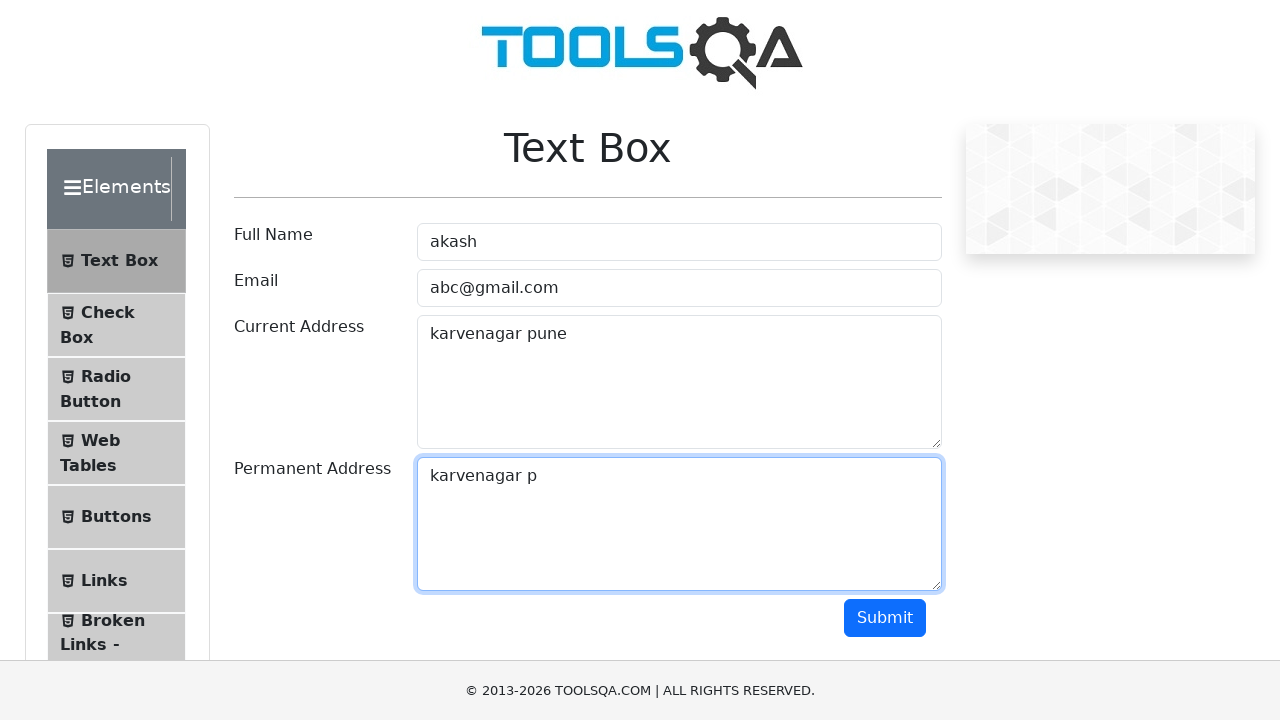

Clicked Submit button to submit the form at (885, 618) on xpath=//*[text()='Submit']
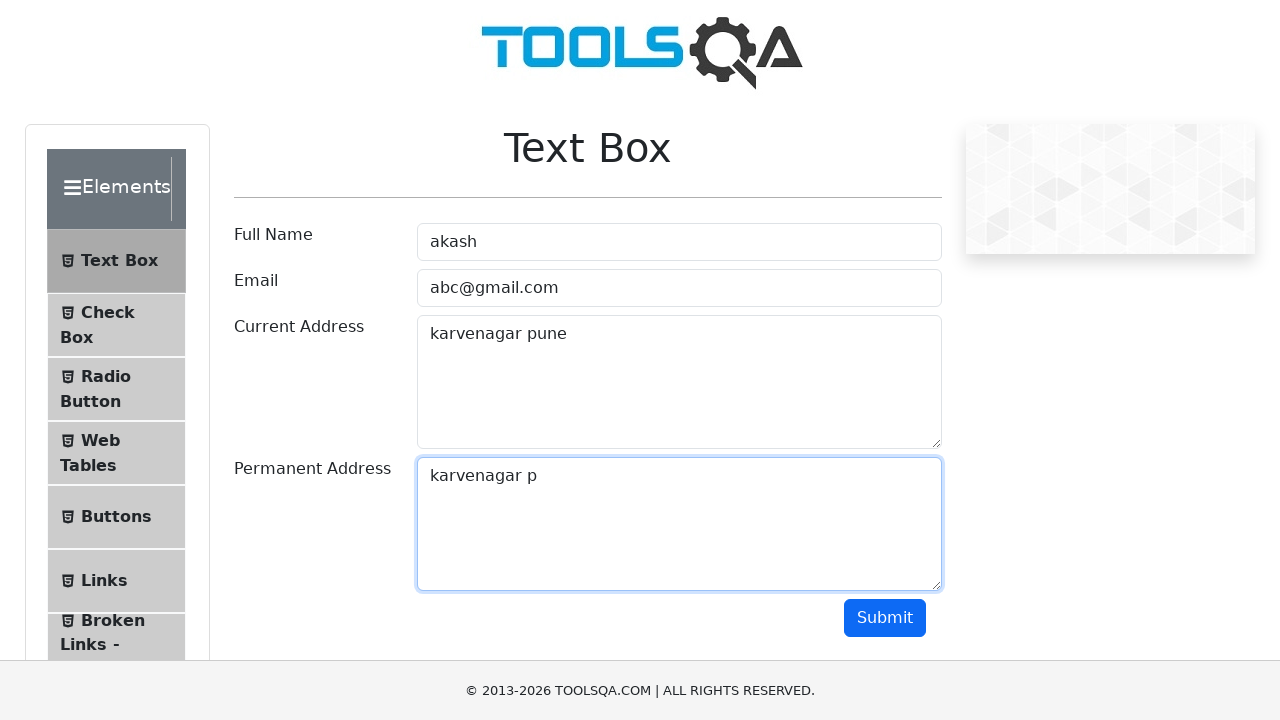

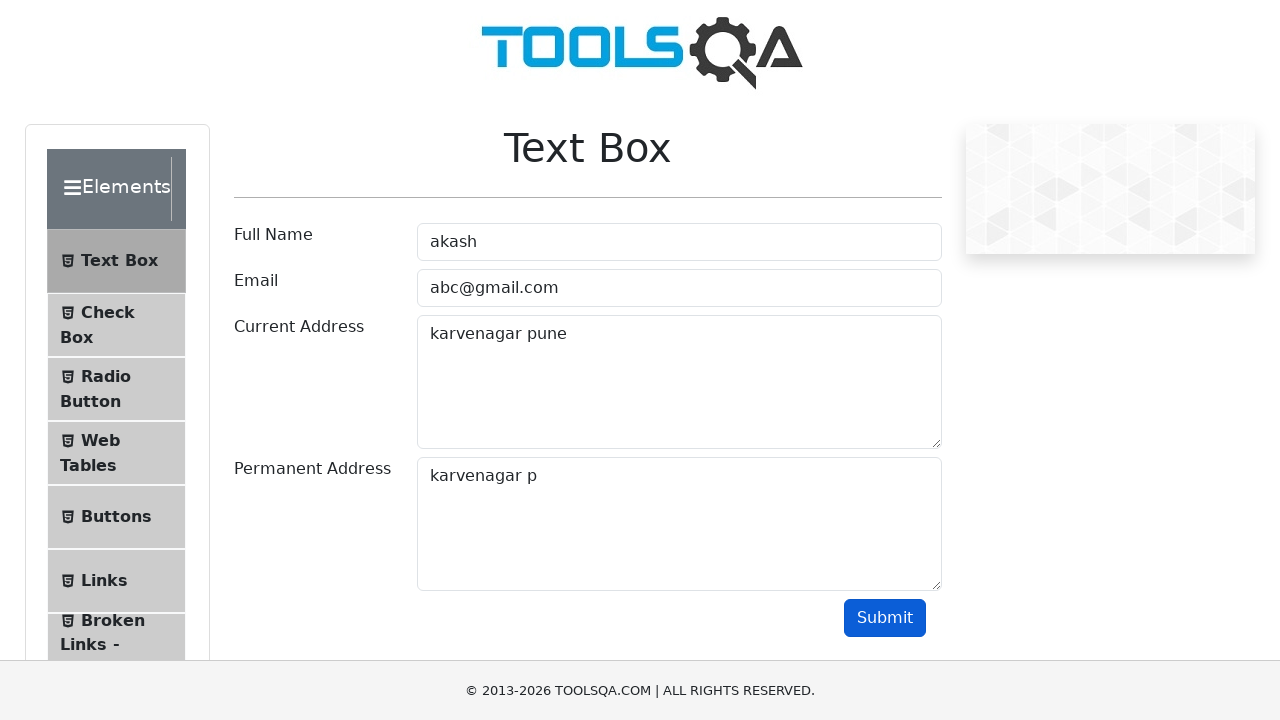